Checks a checkbox for hobbies selection on a registration form

Starting URL: http://demo.automationtesting.in/Register.html

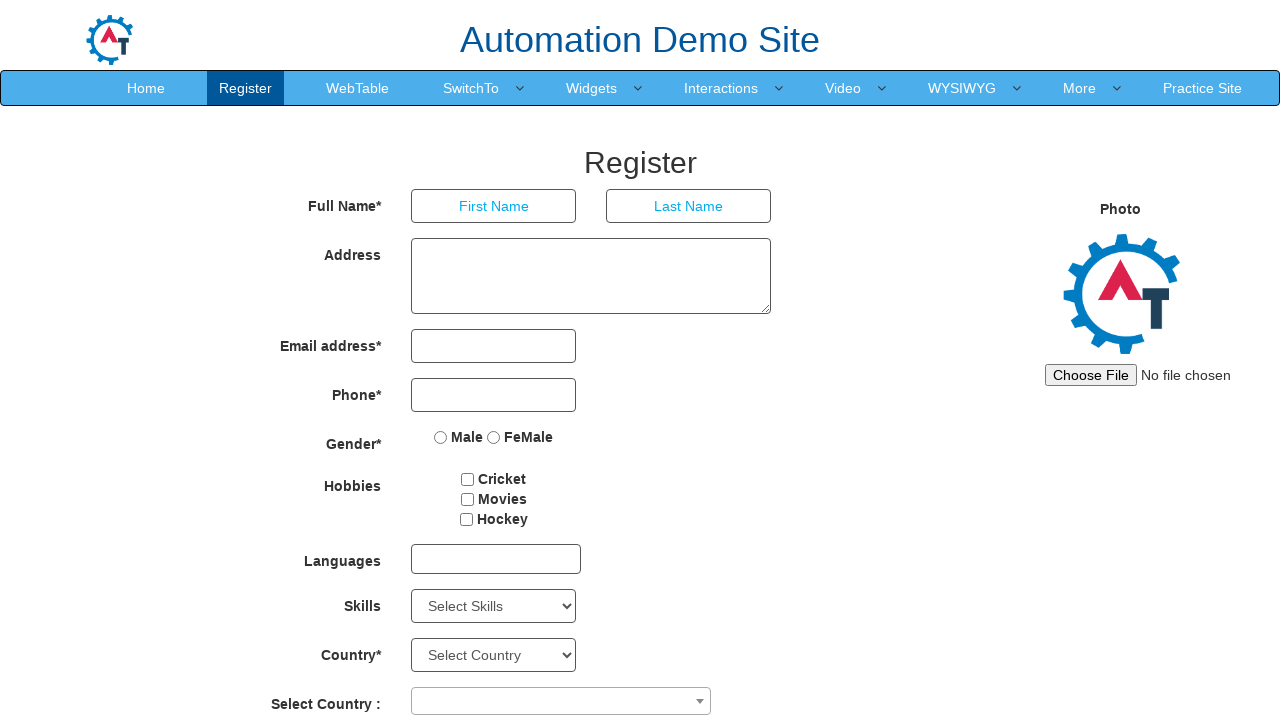

Clicked Cricket checkbox for hobbies selection at (468, 479) on input[value='Cricket']
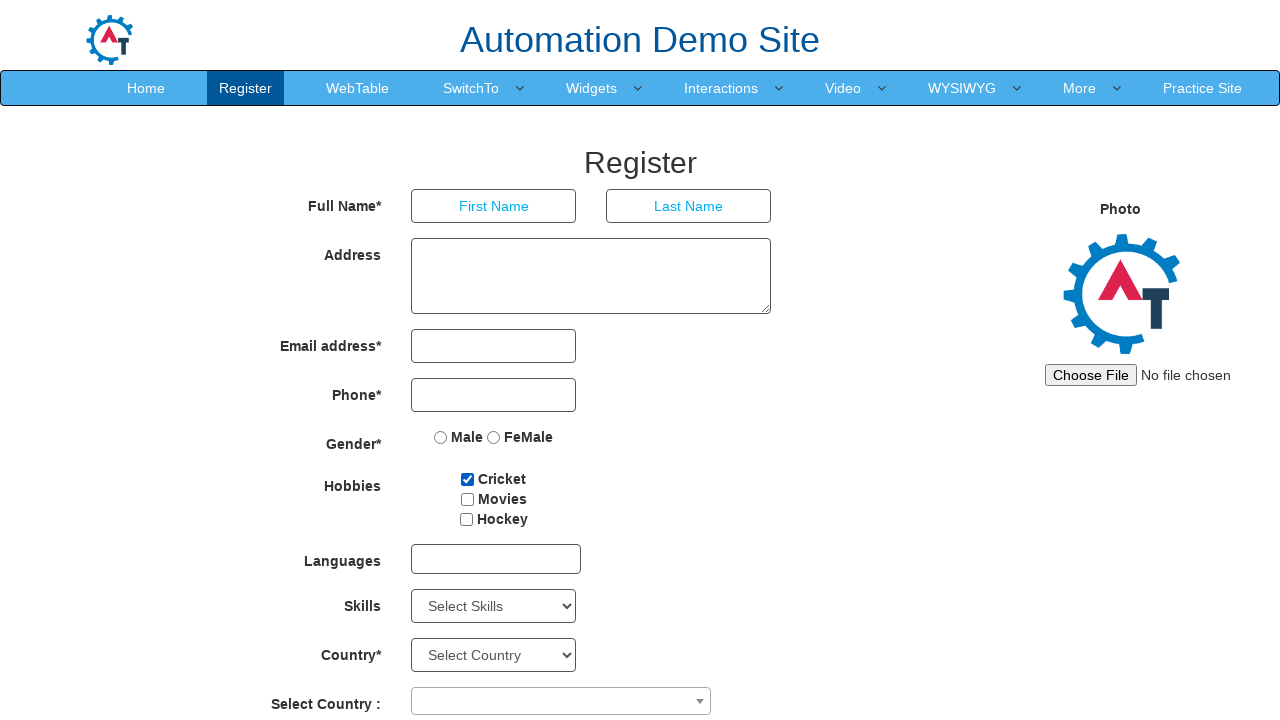

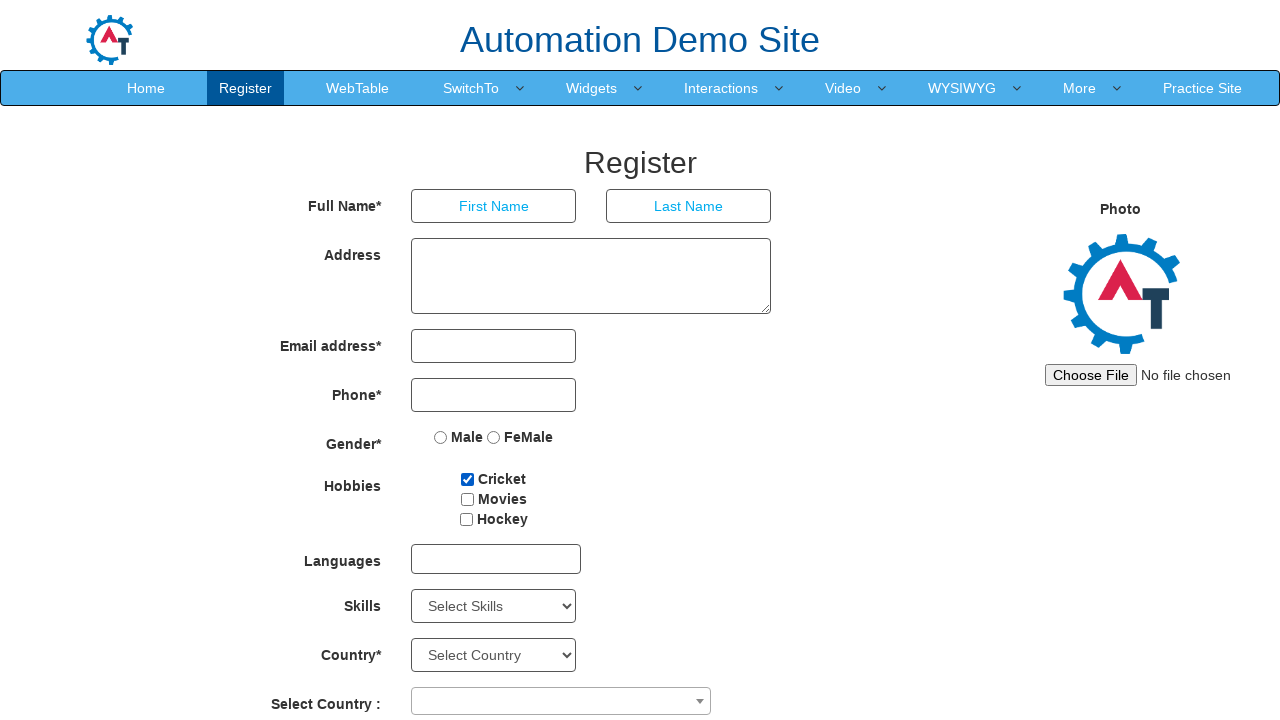